Tests filtering products by monitor category and verifies that exactly 2 monitors are displayed

Starting URL: https://demoblaze.com

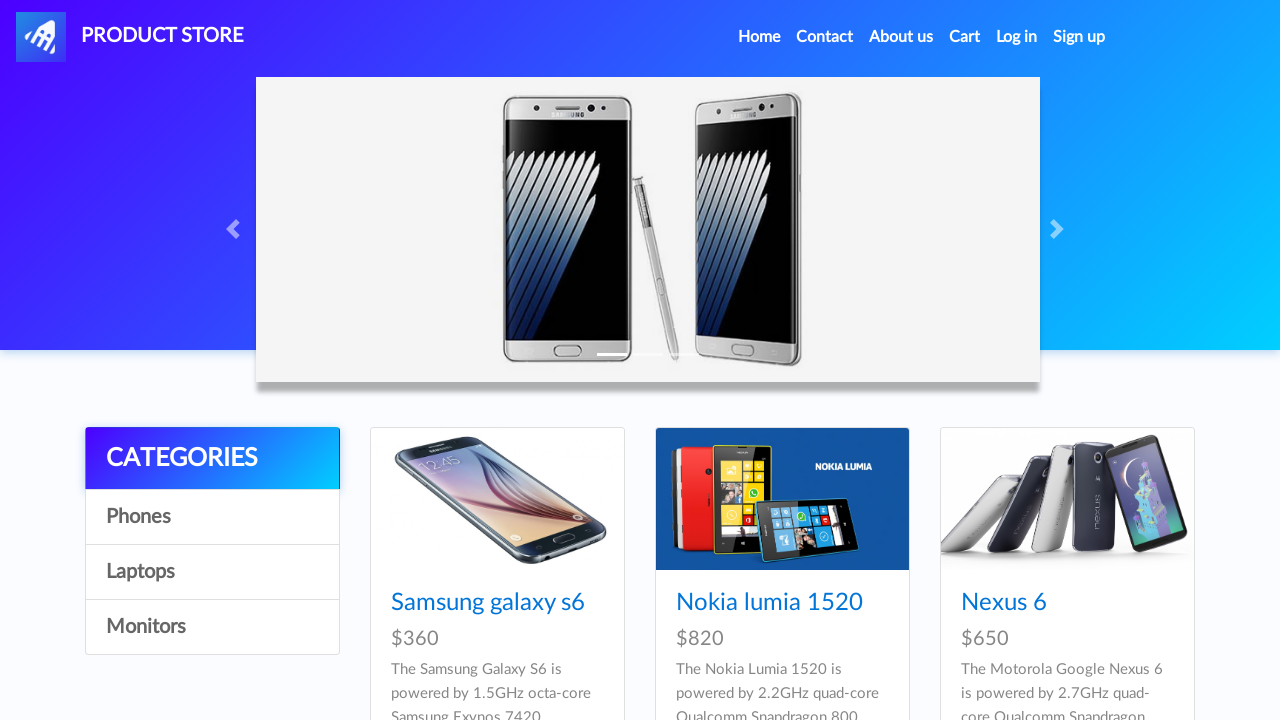

Clicked on Monitors category filter at (212, 627) on [onclick="byCat('monitor')"]
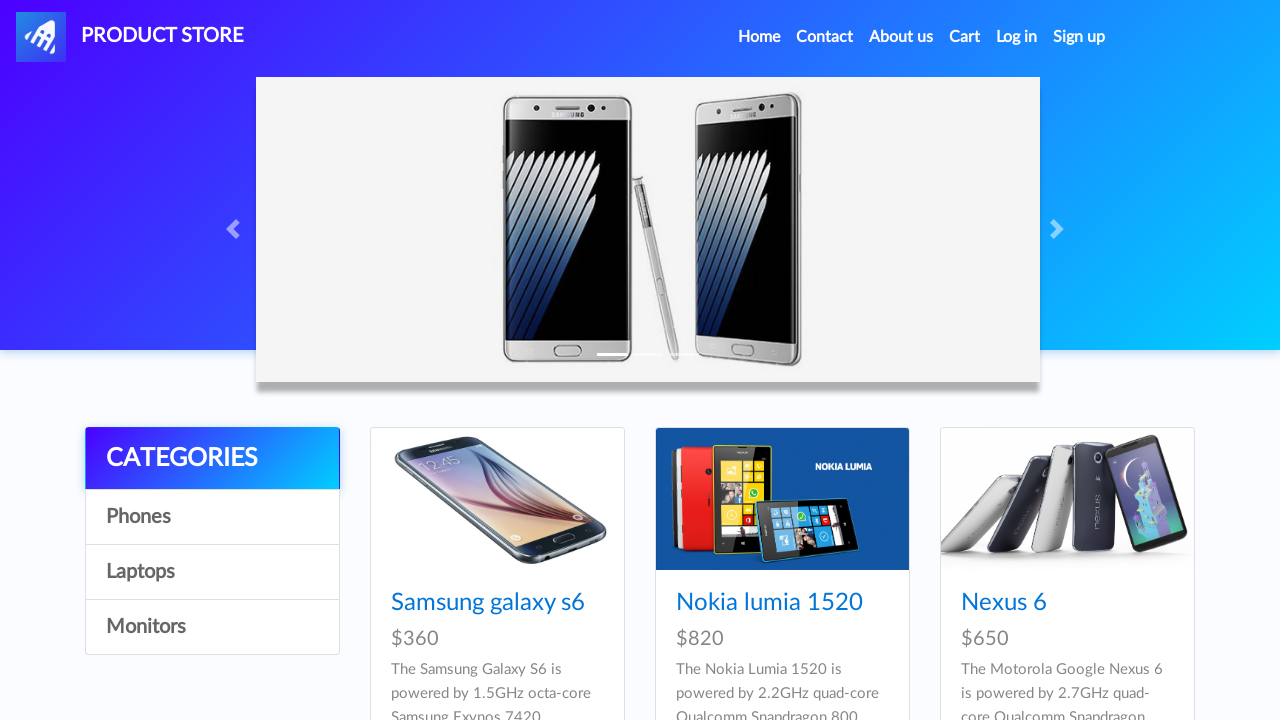

Waited 2 seconds for products to load after filtering
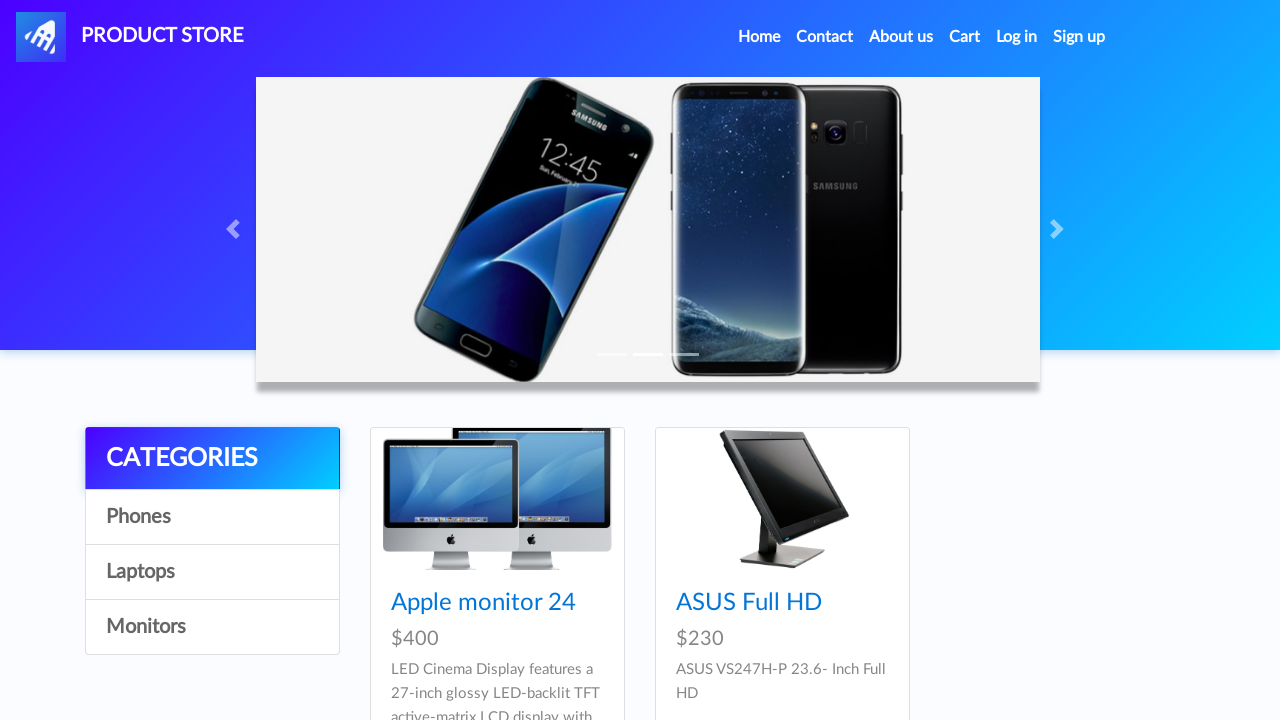

Located all product cards on the page
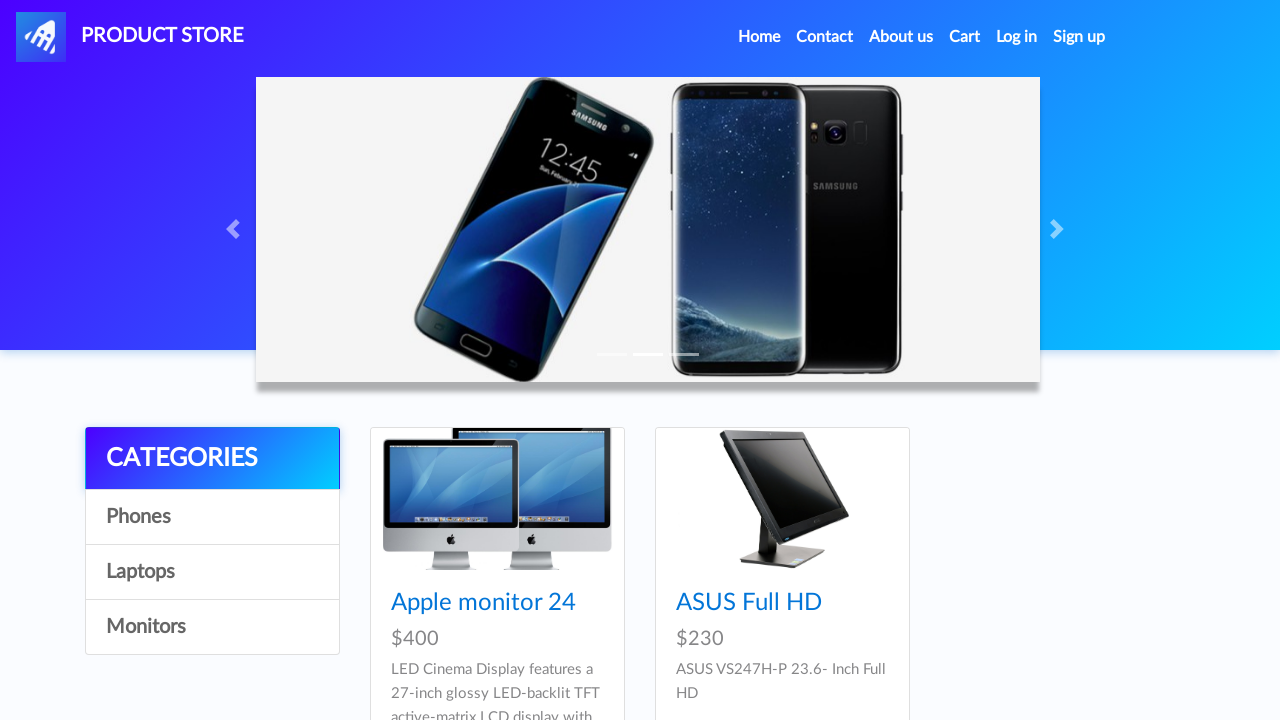

Verified that exactly 2 monitors are displayed
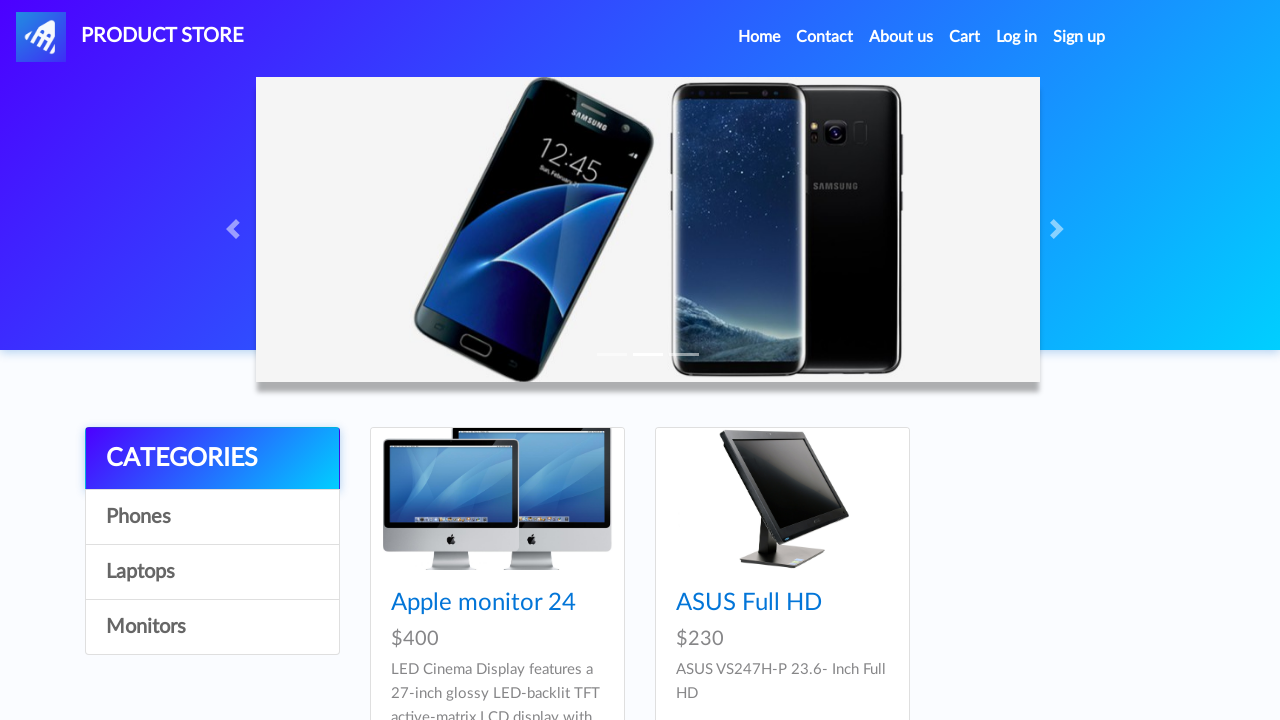

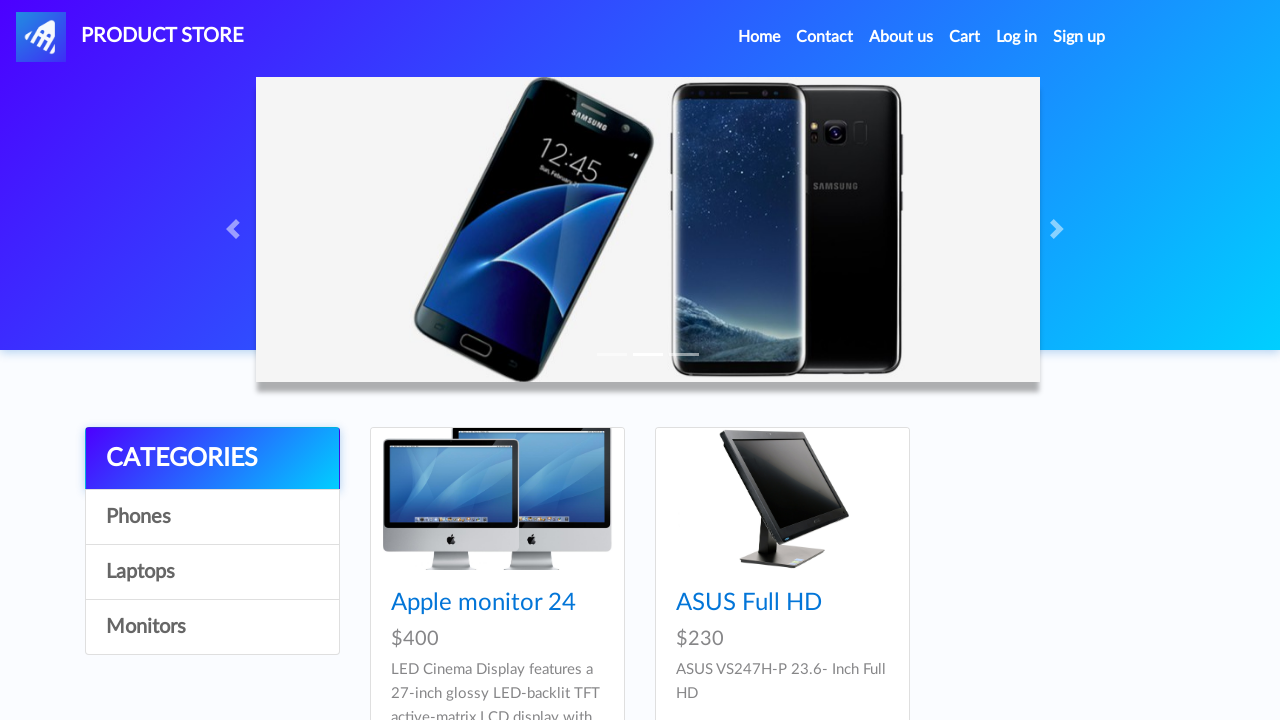